Tests jQuery UI Spinner widget by navigating to the Spinner demo, entering a value in an iframe, triggering an alert to get the value, accepting the alert, then navigating to the Sortable demo.

Starting URL: http://jqueryui.com/

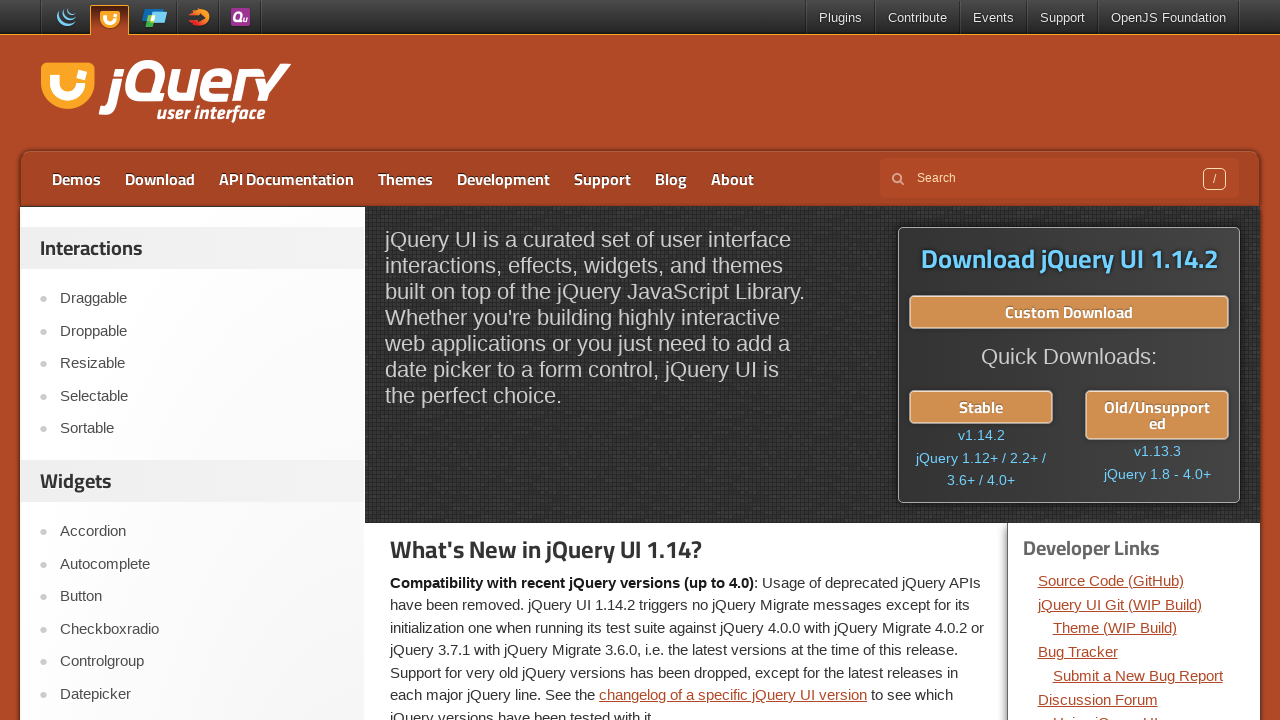

Clicked on Spinner link in navigation at (202, 360) on text=Spinner
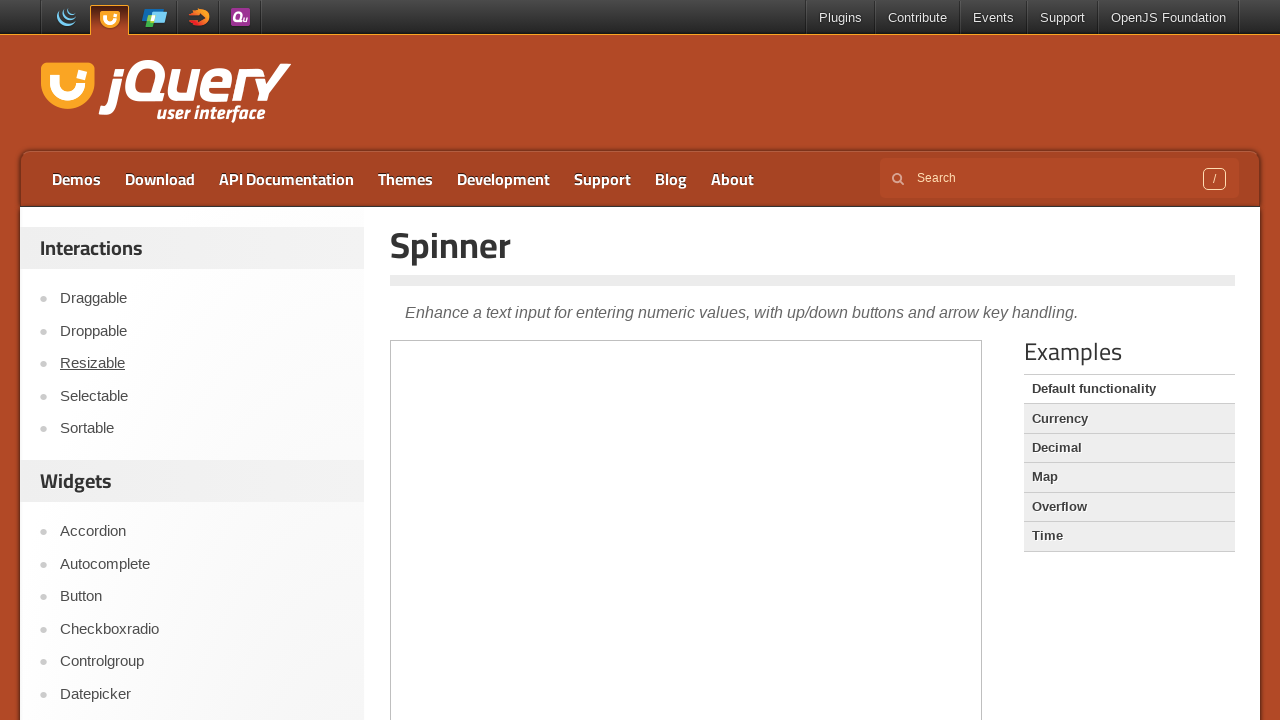

Located iframe with content
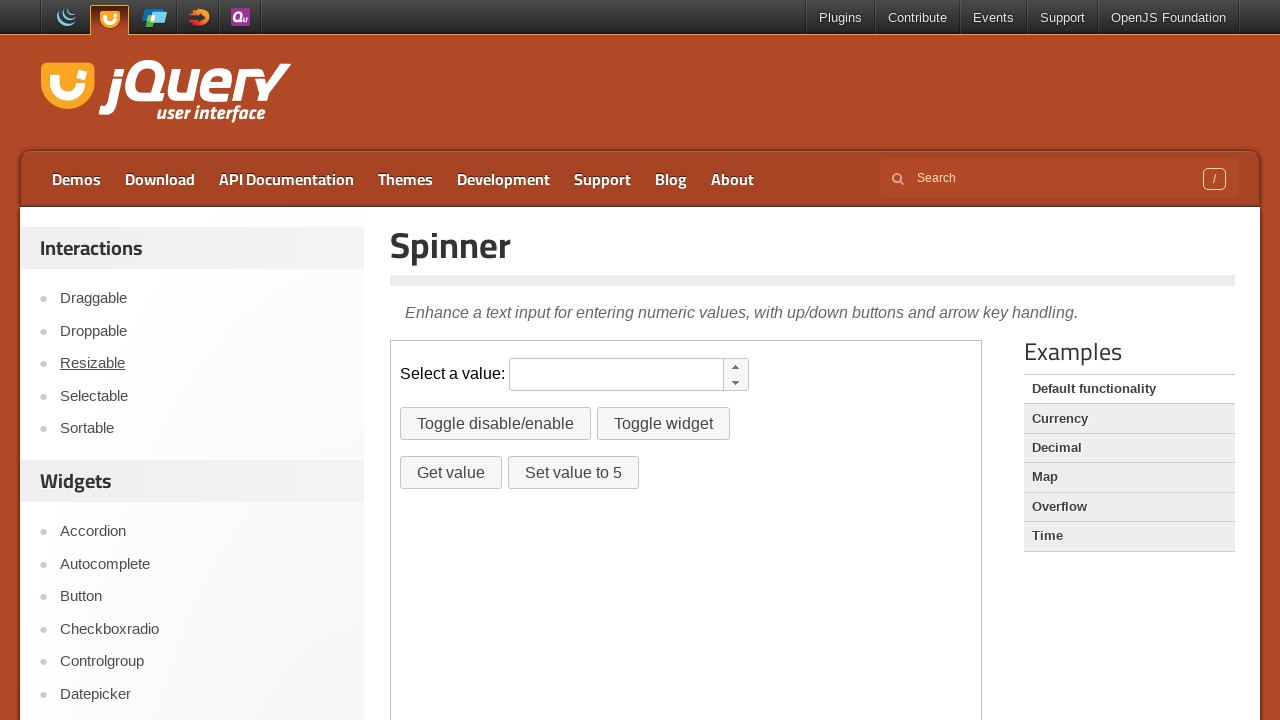

Entered value '2' in spinner input field on #content iframe >> internal:control=enter-frame >> #spinner
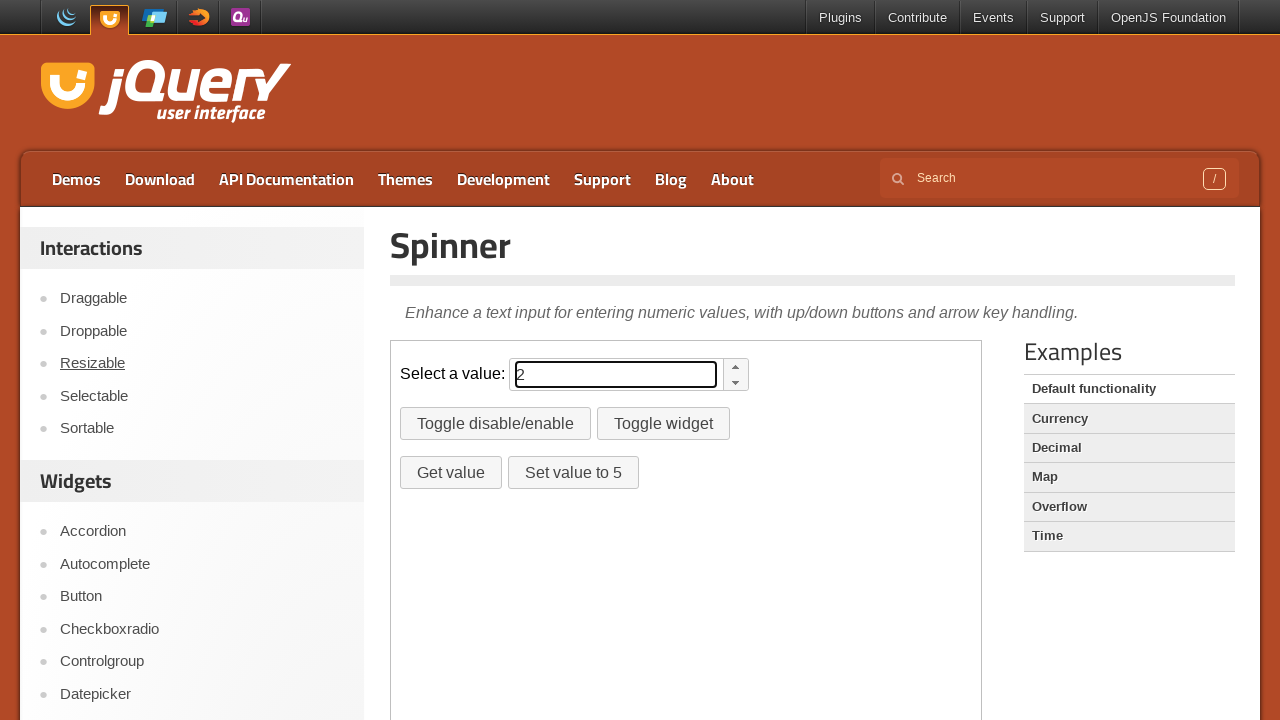

Clicked 'Get value' button to trigger alert at (451, 473) on #content iframe >> internal:control=enter-frame >> #getvalue
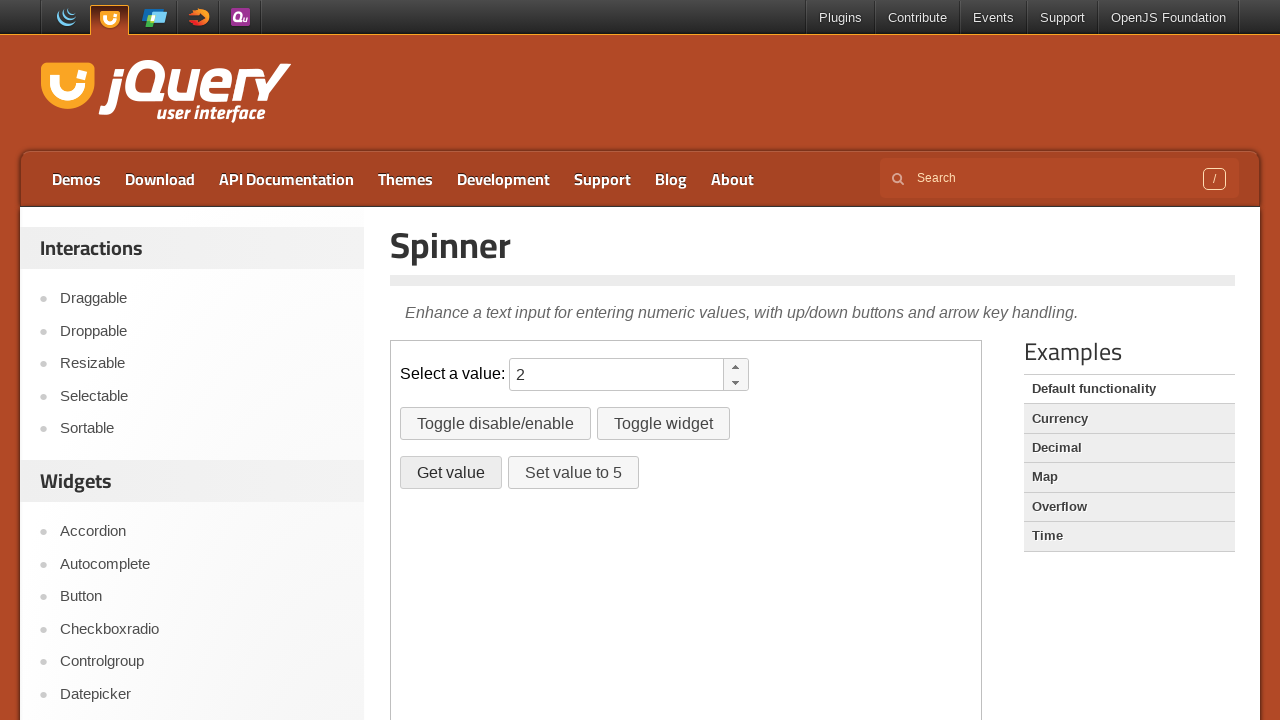

Set up alert dialog handler to accept alerts
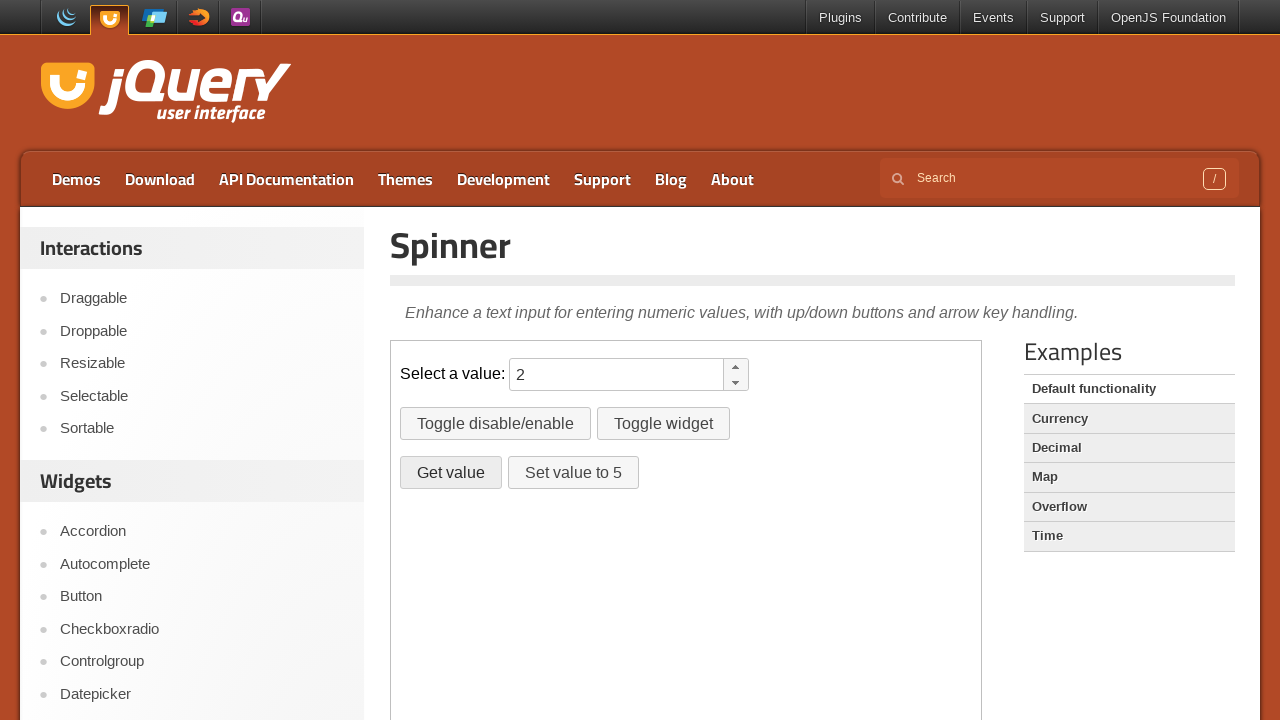

Clicked on Sortable link in navigation at (202, 429) on text=Sortable
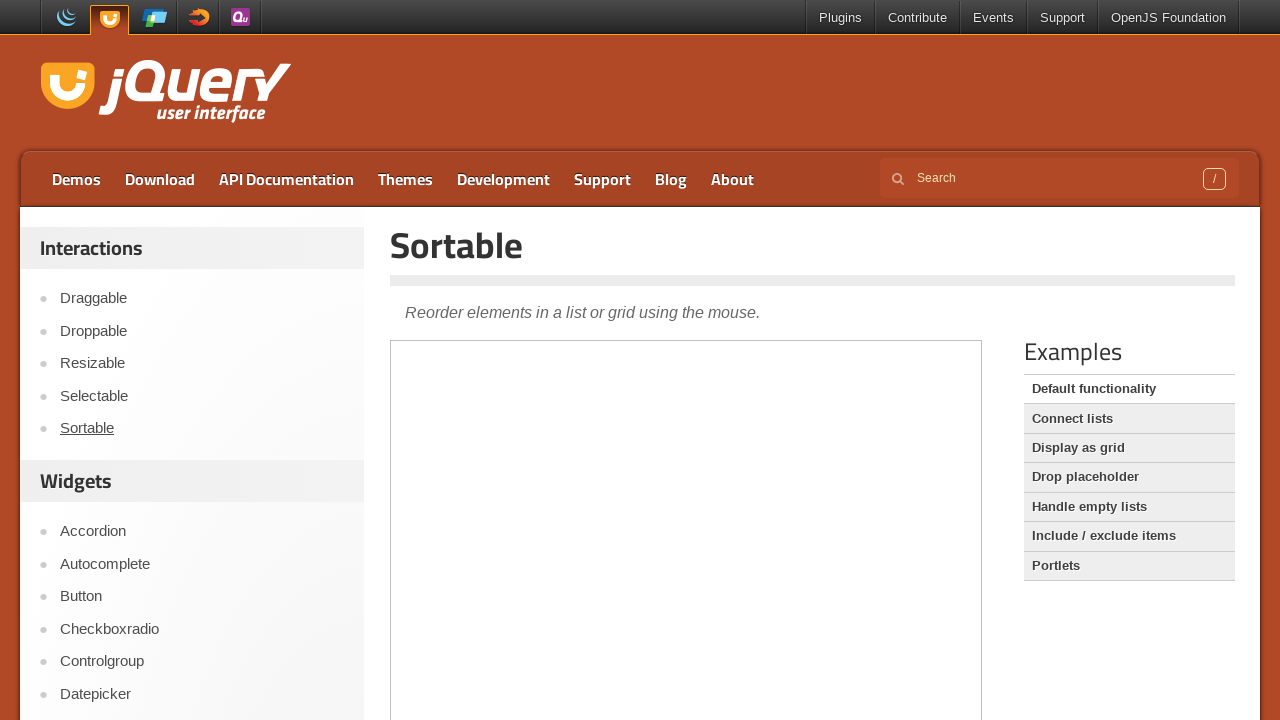

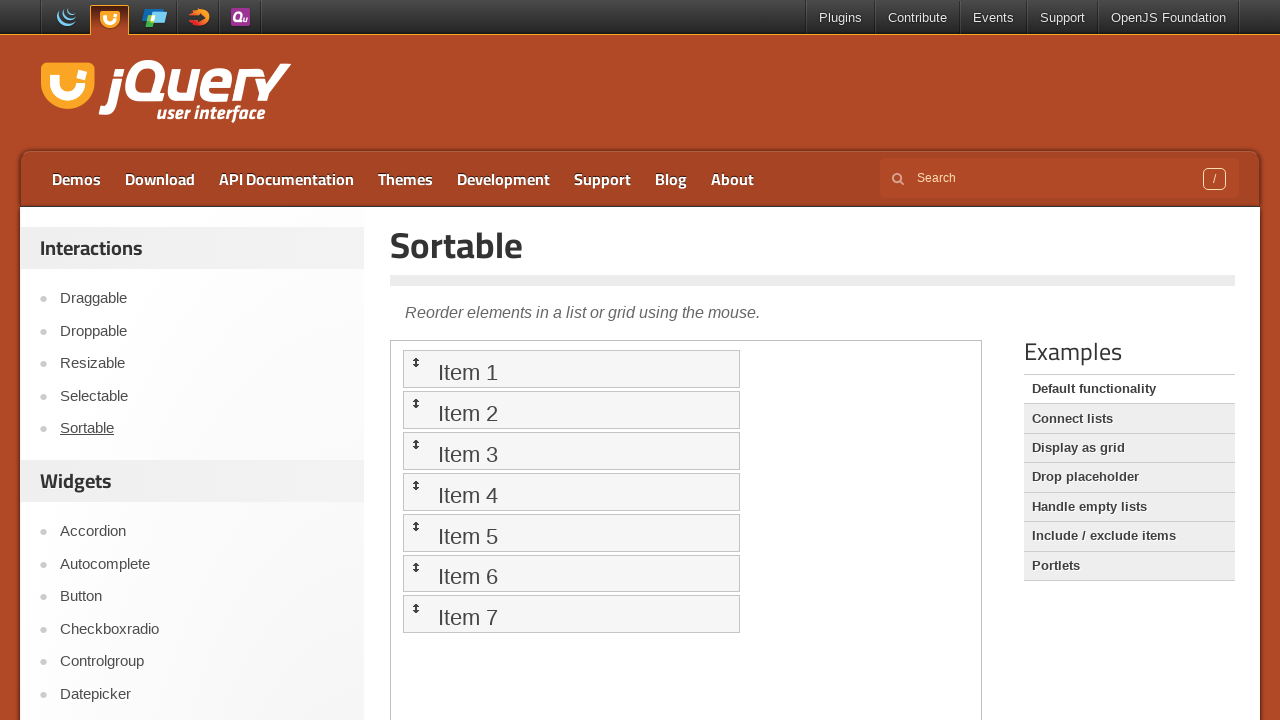